Adds a todo item and verifies the todo count displays correctly

Starting URL: https://demo.playwright.dev/todomvc

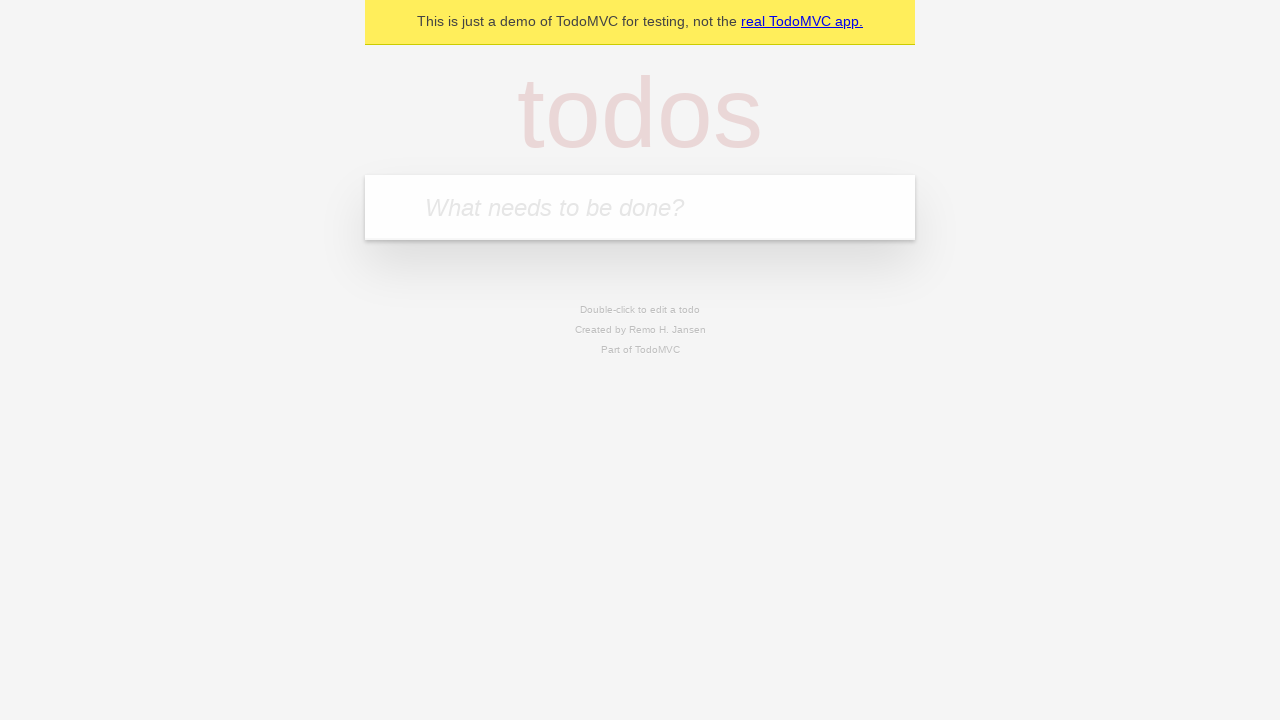

Filled todo input field with 'Test dynamic selectors' on internal:attr=[placeholder="What needs to be done?"i]
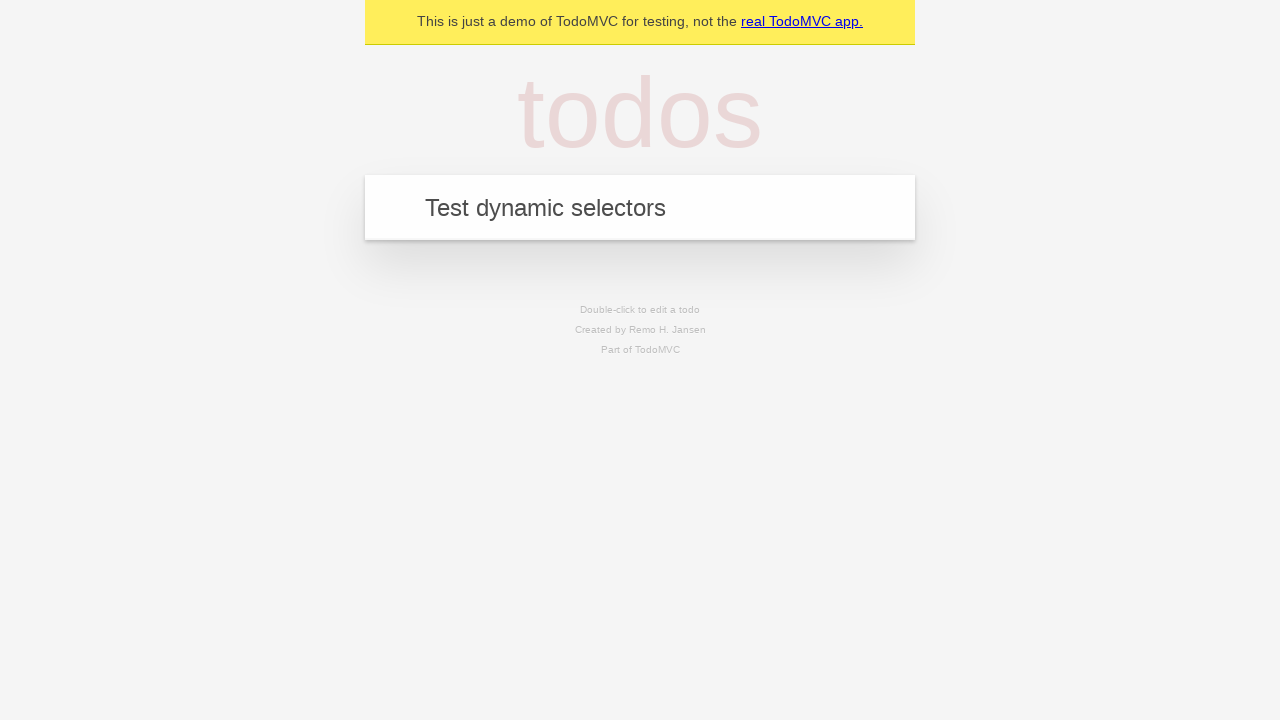

Pressed Enter to submit the new todo item on internal:attr=[placeholder="What needs to be done?"i]
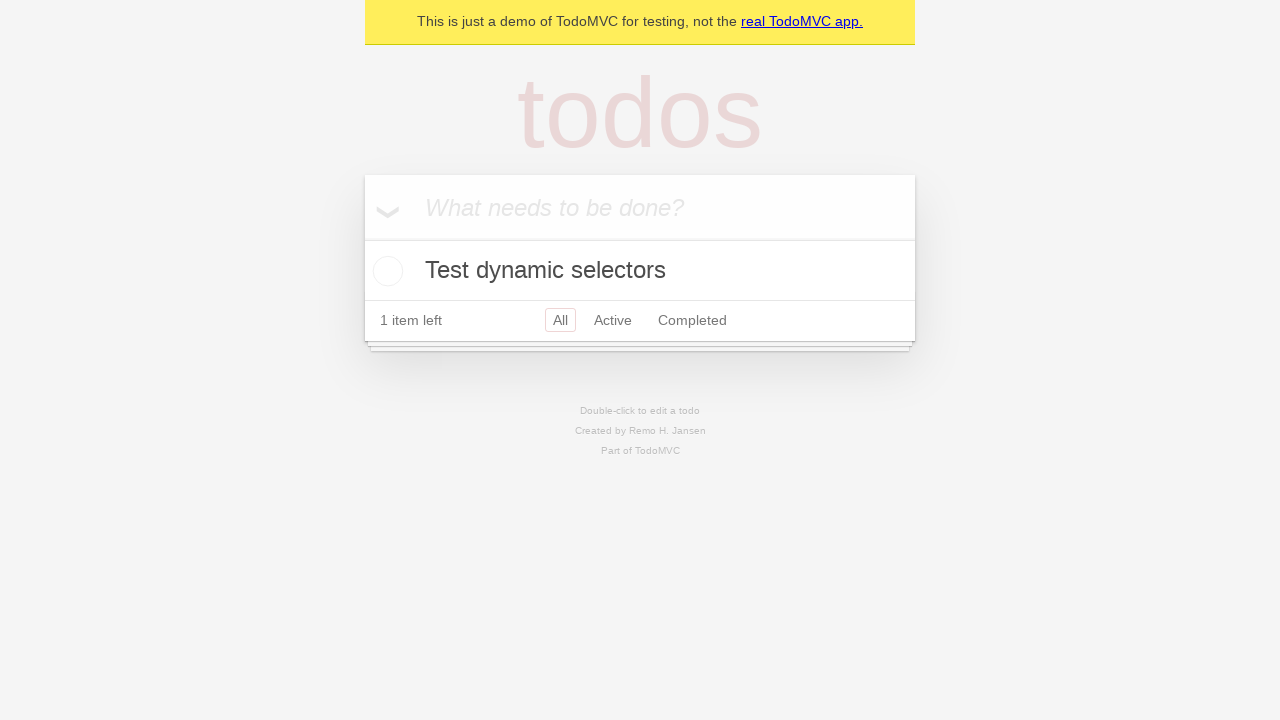

Verified todo count element is displayed and todo count is 1
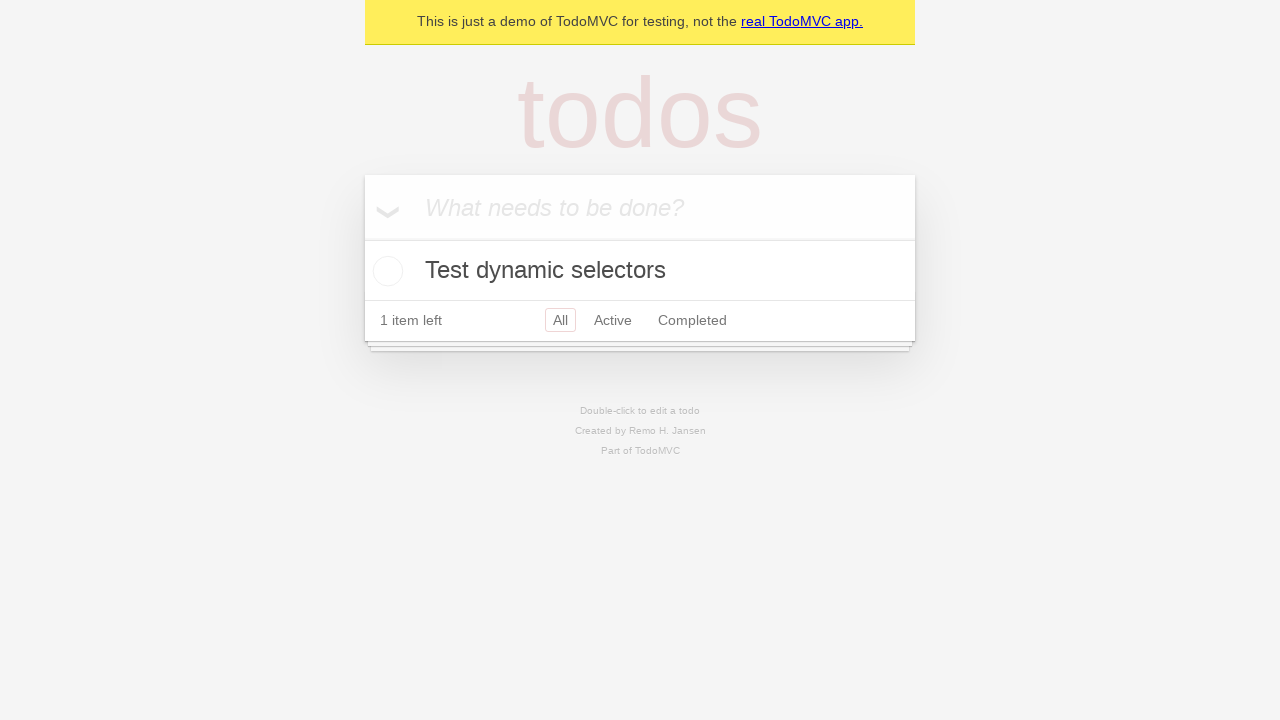

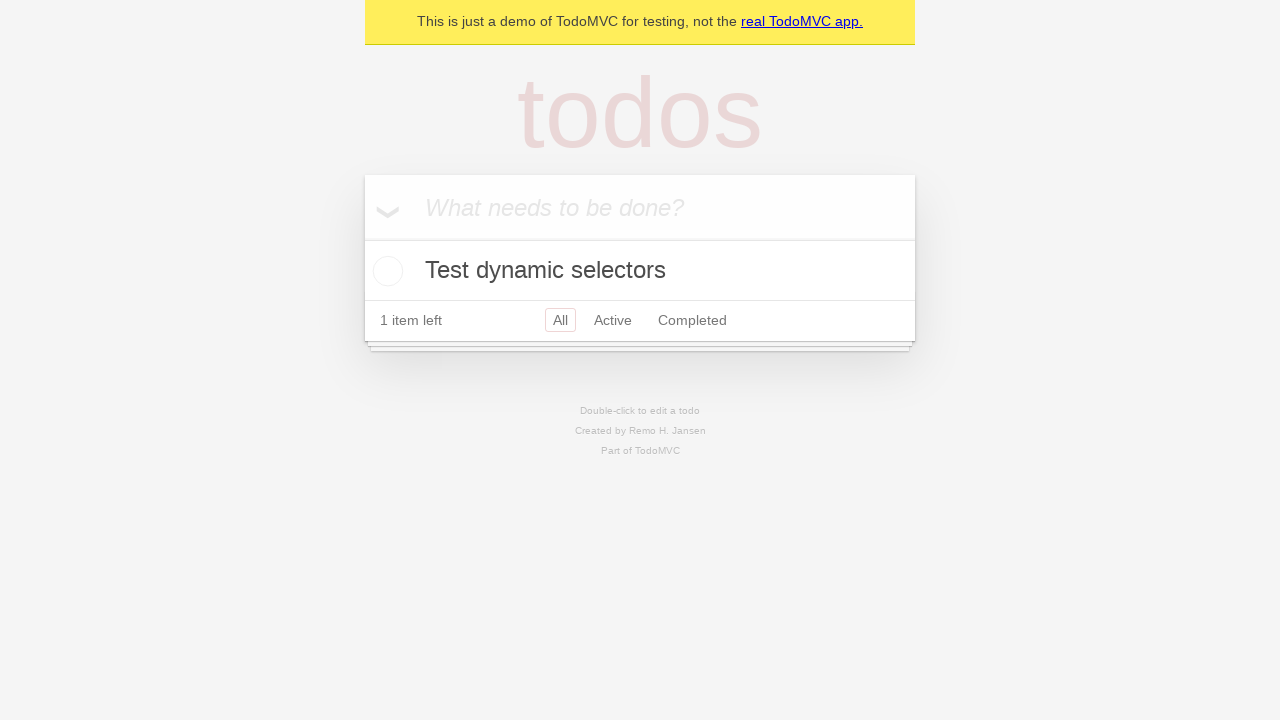